Tests static dropdown by clicking through all available options

Starting URL: https://codenboxautomationlab.com/practice/

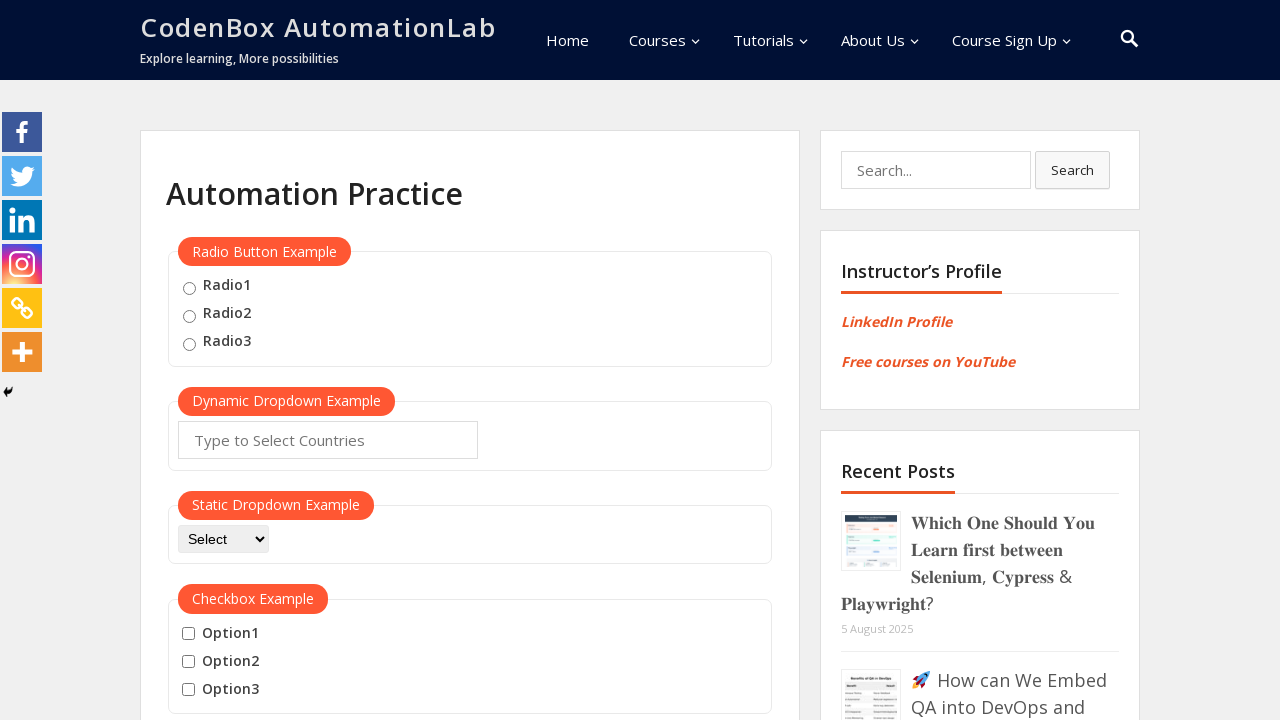

Located static dropdown element
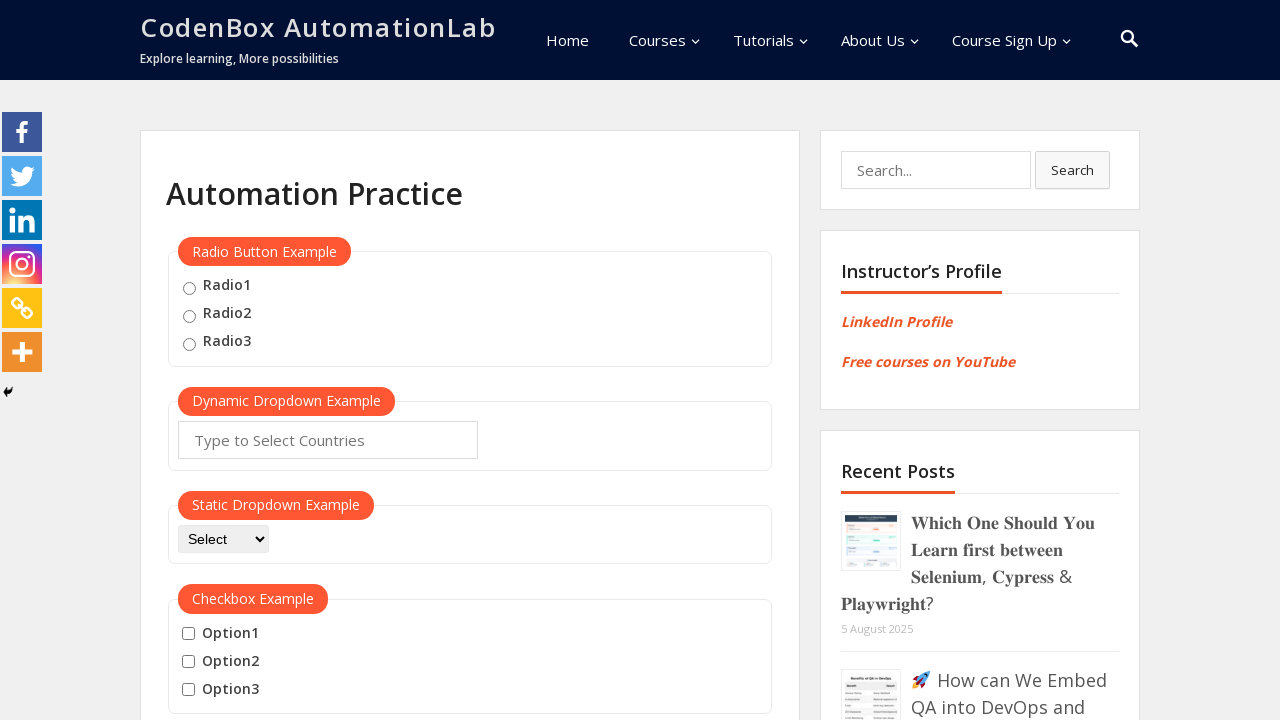

Selected option at index 0 from dropdown on #dropdown-class-example
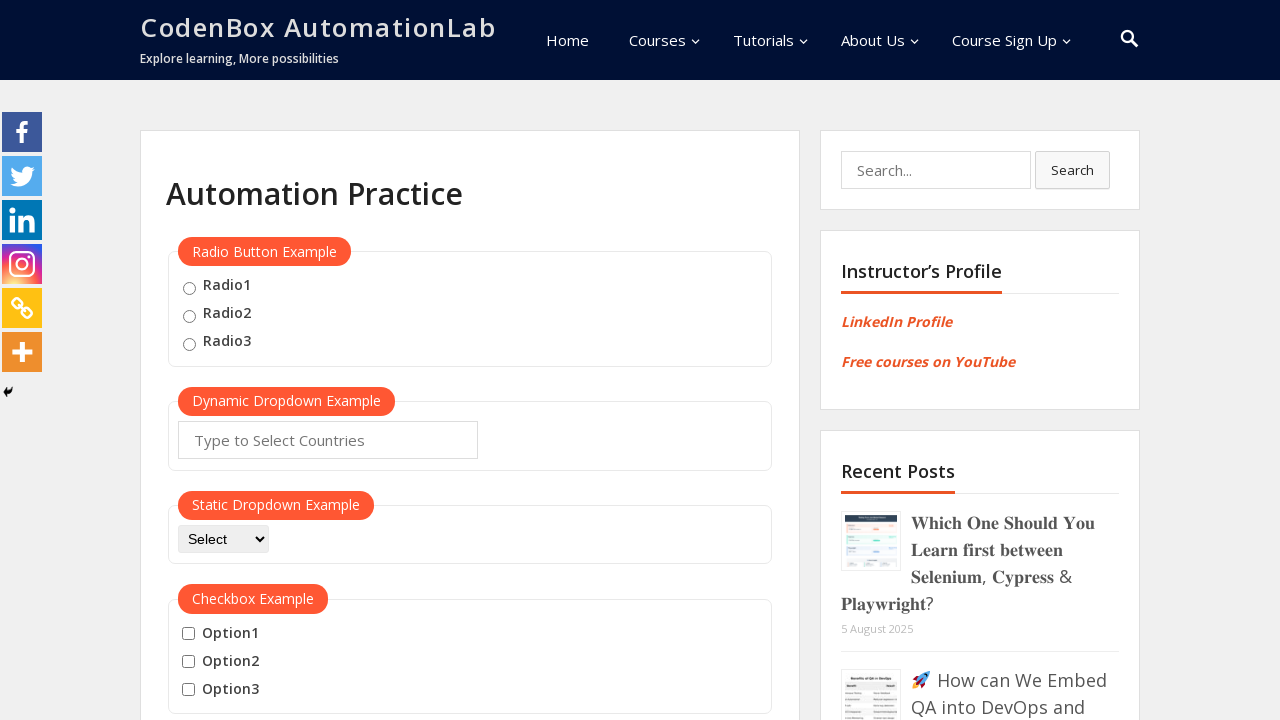

Selected option at index 1 from dropdown on #dropdown-class-example
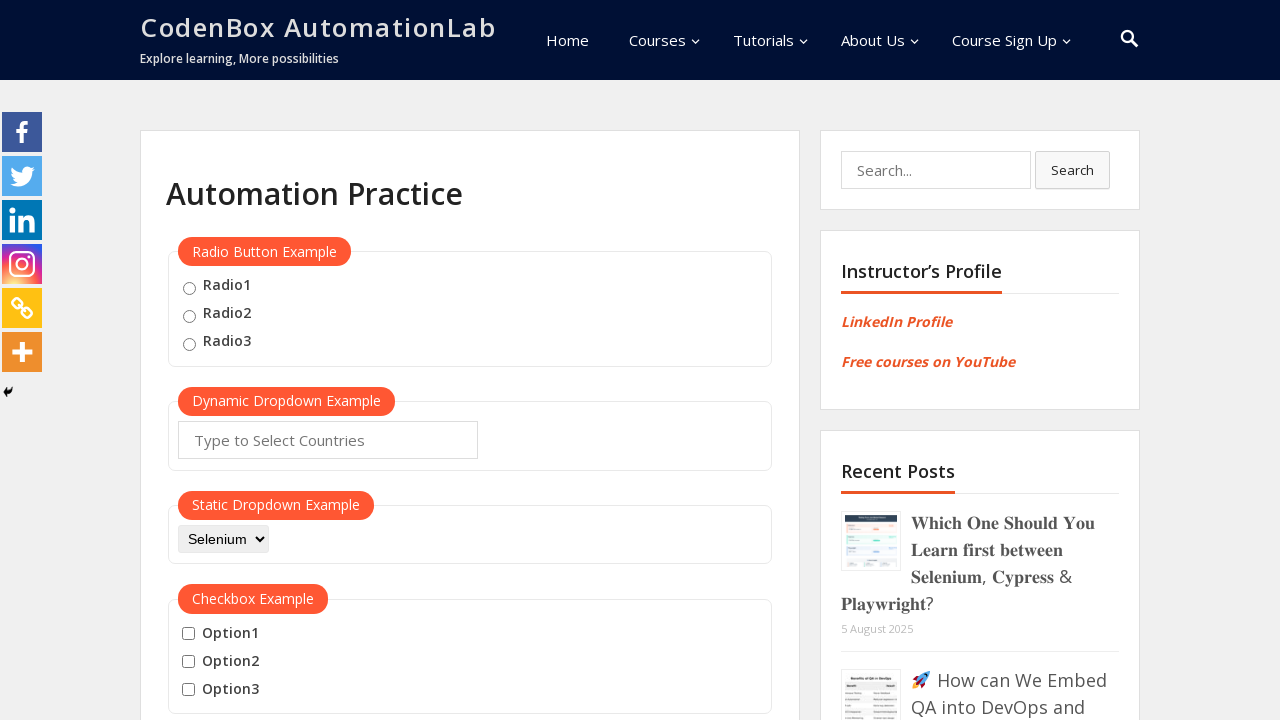

Selected option at index 2 from dropdown on #dropdown-class-example
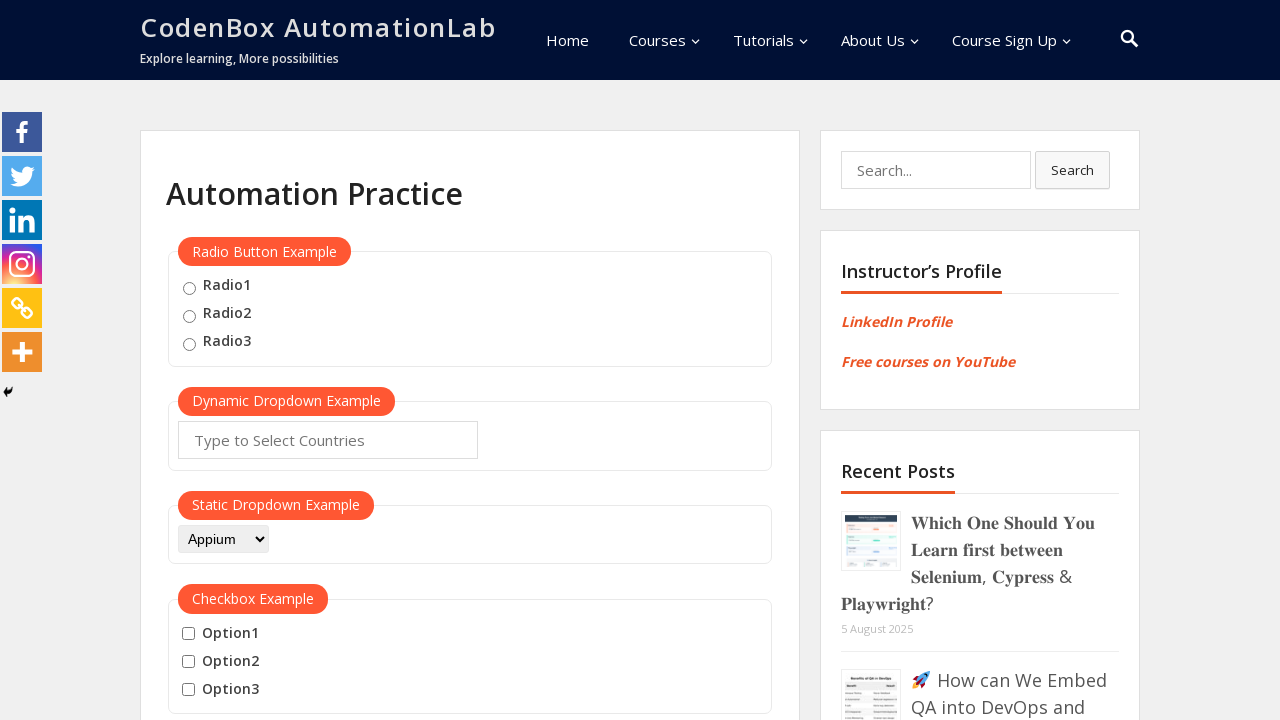

Selected option at index 3 from dropdown on #dropdown-class-example
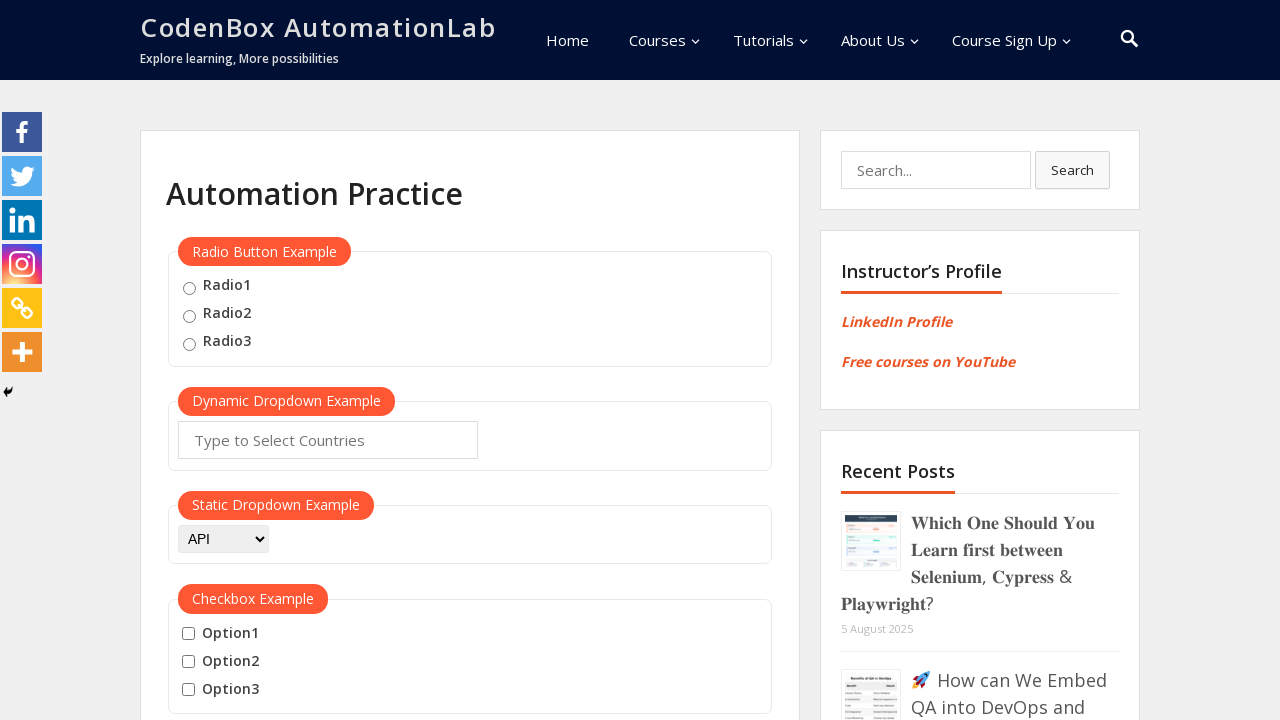

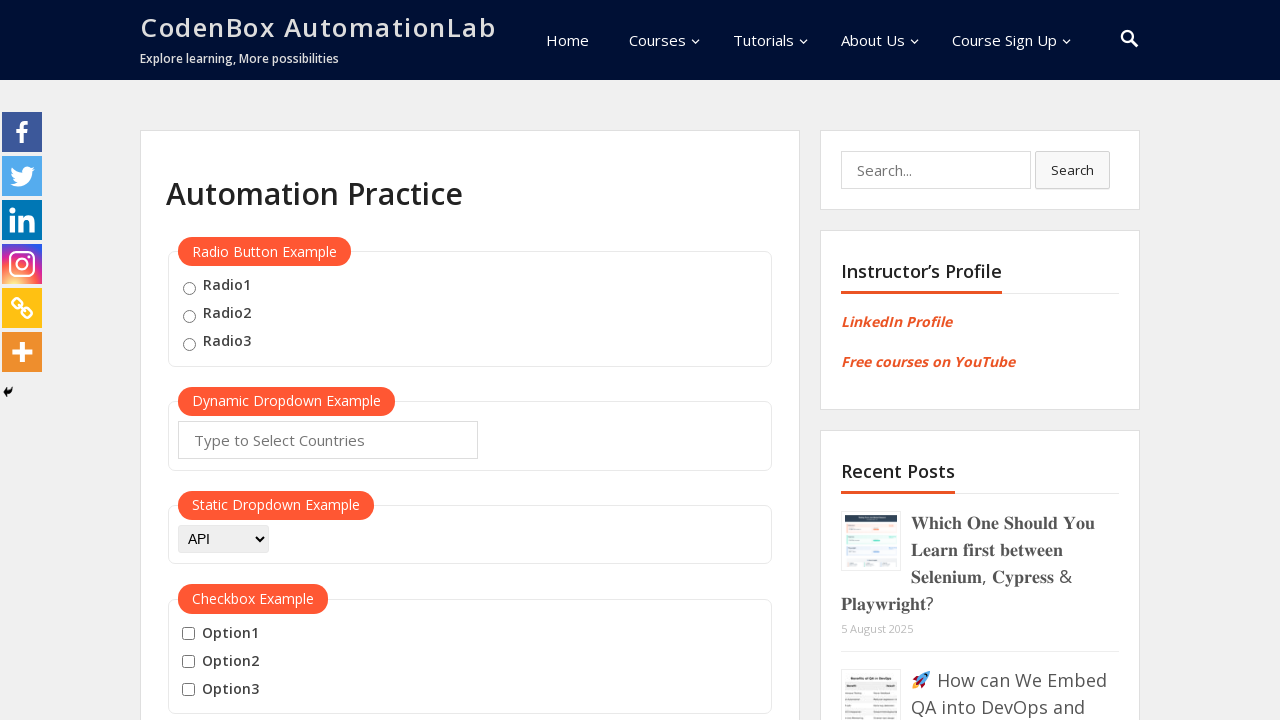